Tests adding and removing elements dynamically by clicking Add Element button and then Delete button

Starting URL: https://practice.cydeo.com/add_remove_elements/

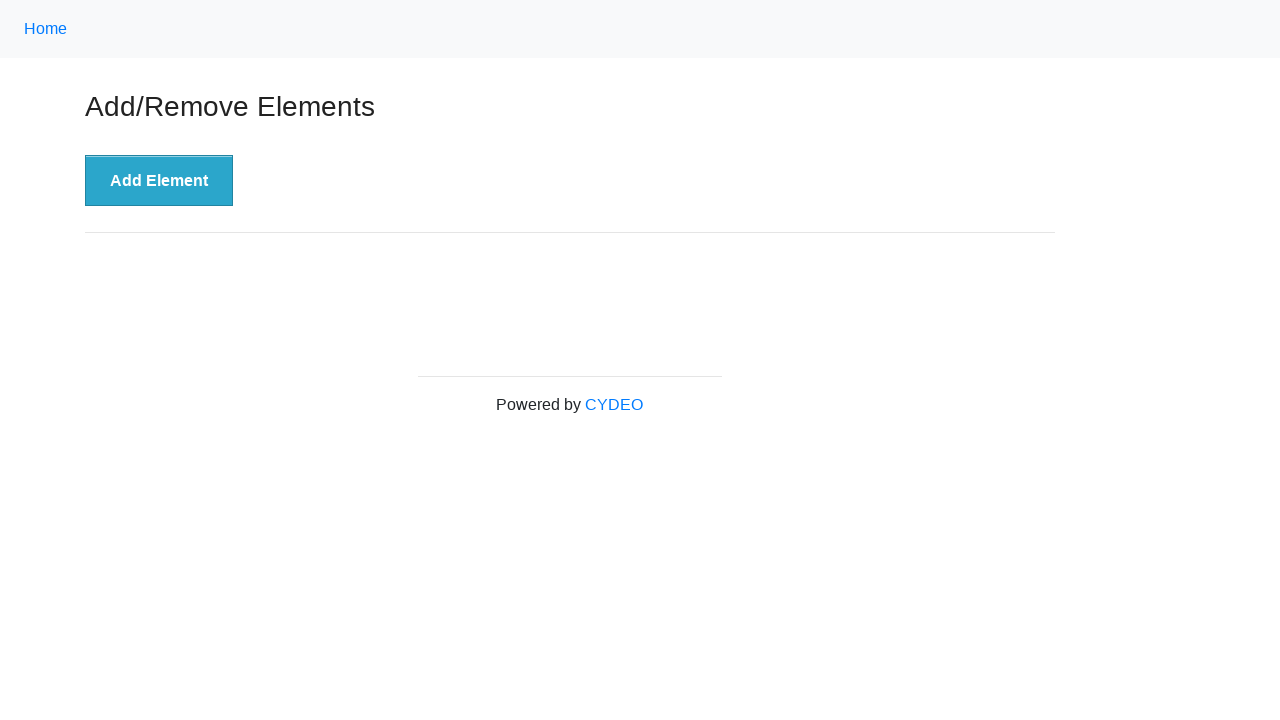

Clicked Add Element button at (159, 181) on button[onclick='addElement()']
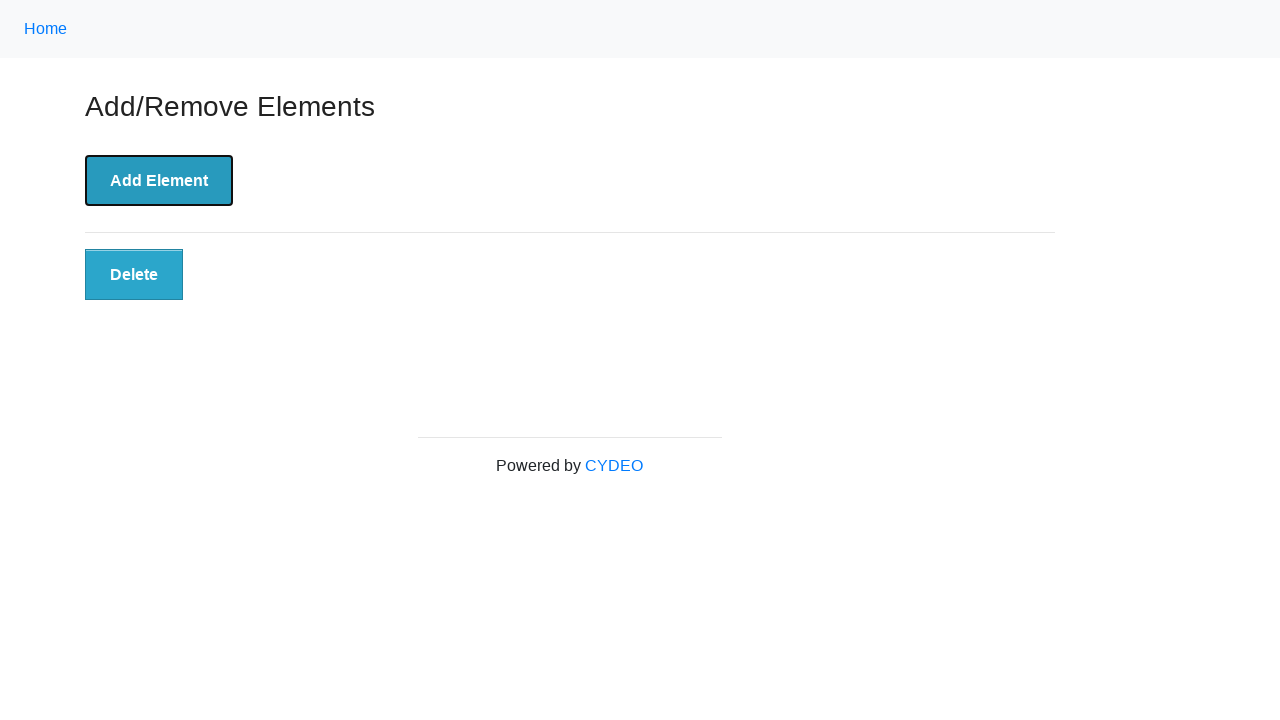

Delete button appeared after adding element
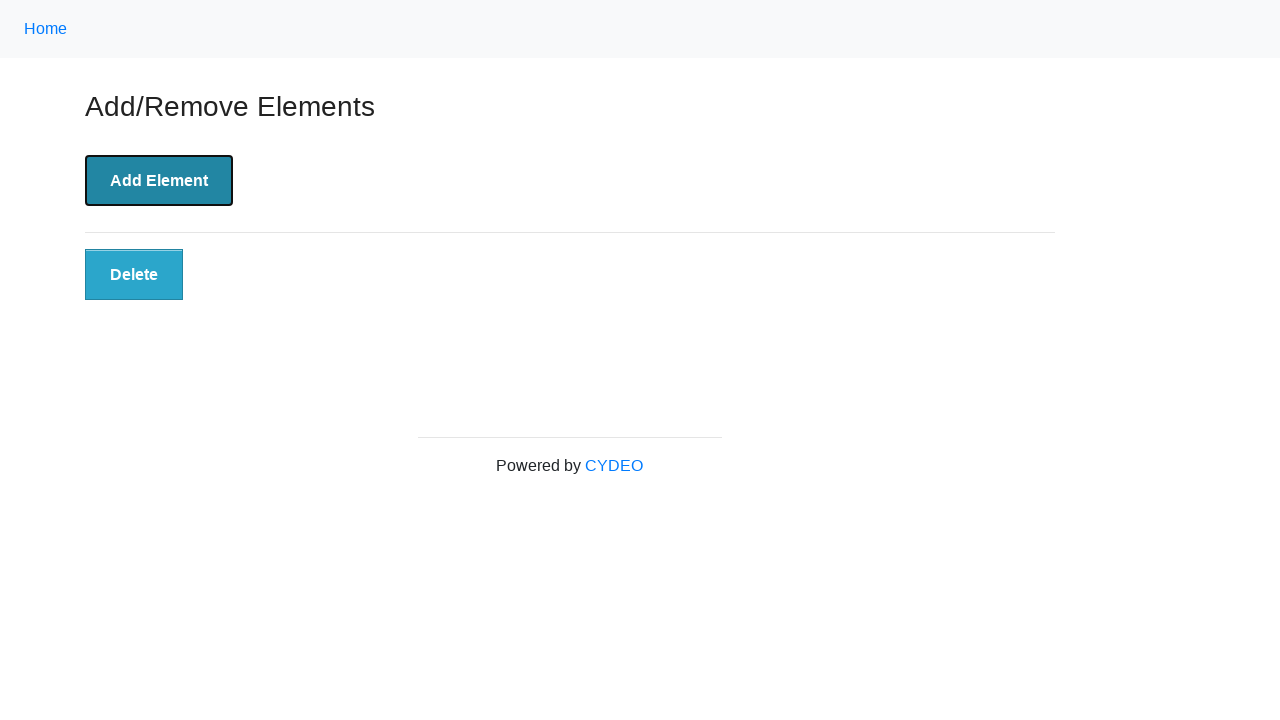

Clicked Delete button to remove element at (134, 275) on button.added-manually
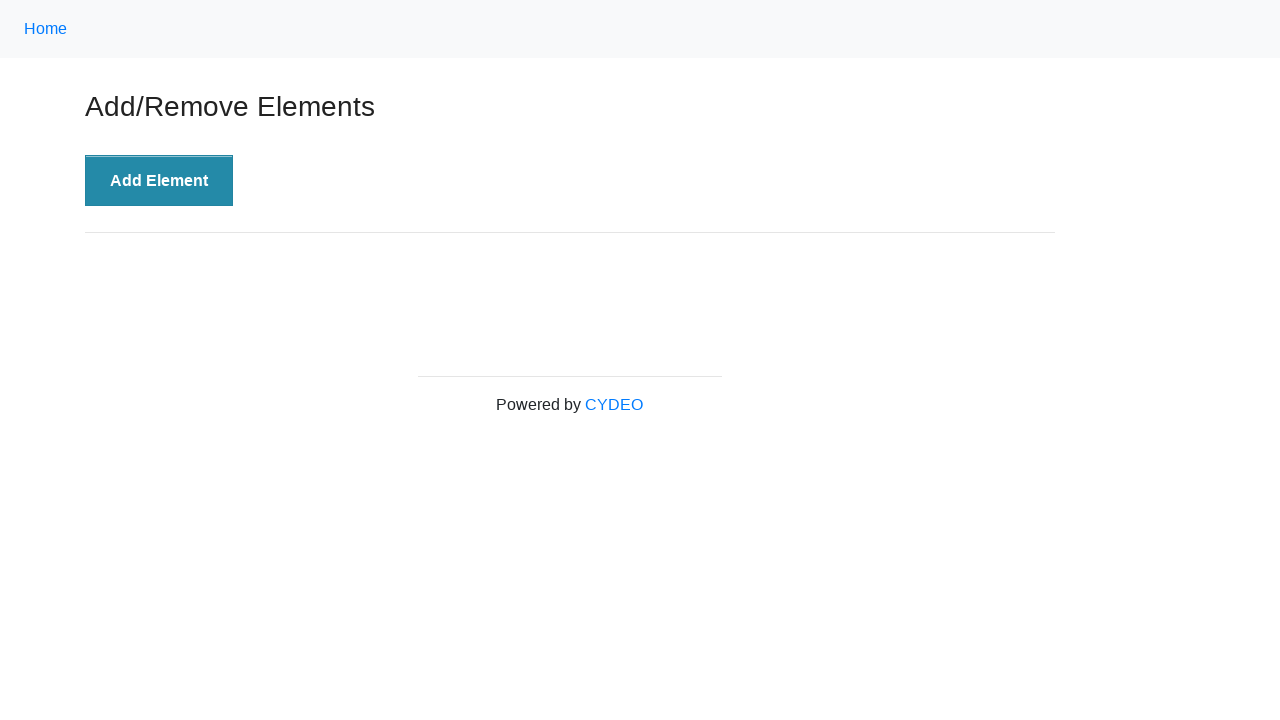

Delete button detached from DOM after removal
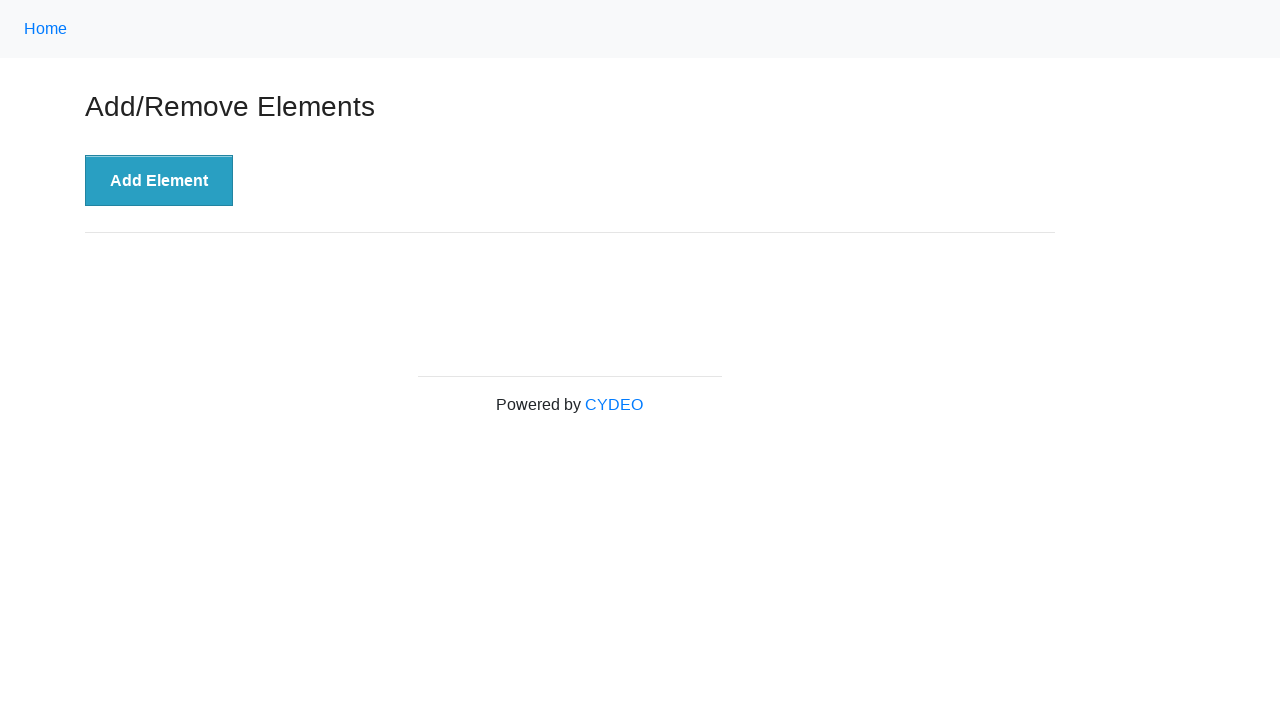

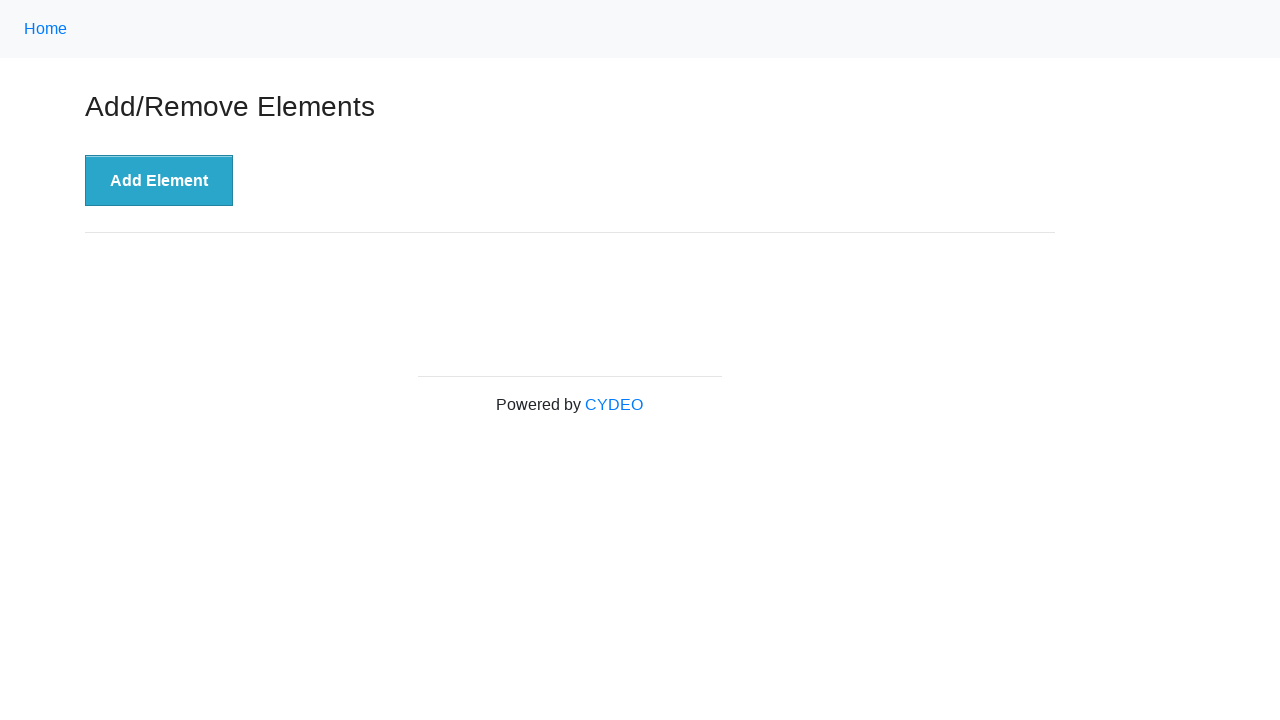